Tests clearing the complete state of all items by toggling the mark-all checkbox on and off.

Starting URL: https://demo.playwright.dev/todomvc

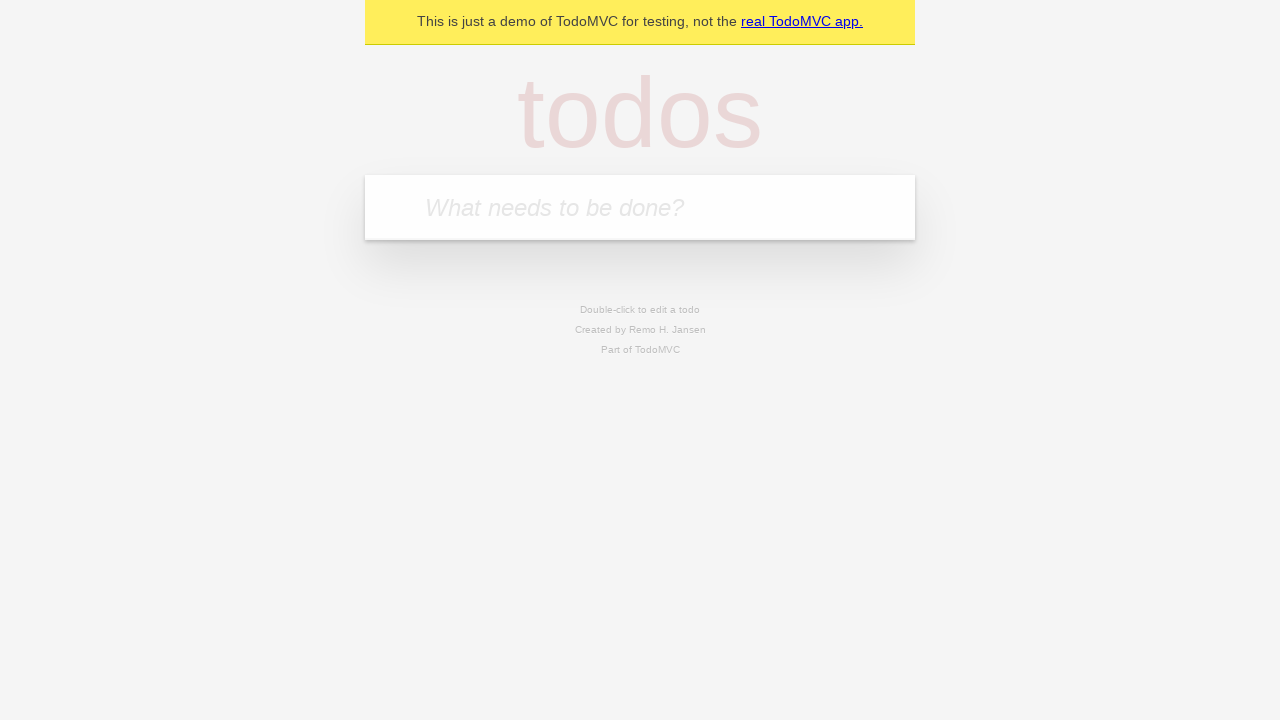

Filled todo input with 'buy some cheese' on internal:attr=[placeholder="What needs to be done?"i]
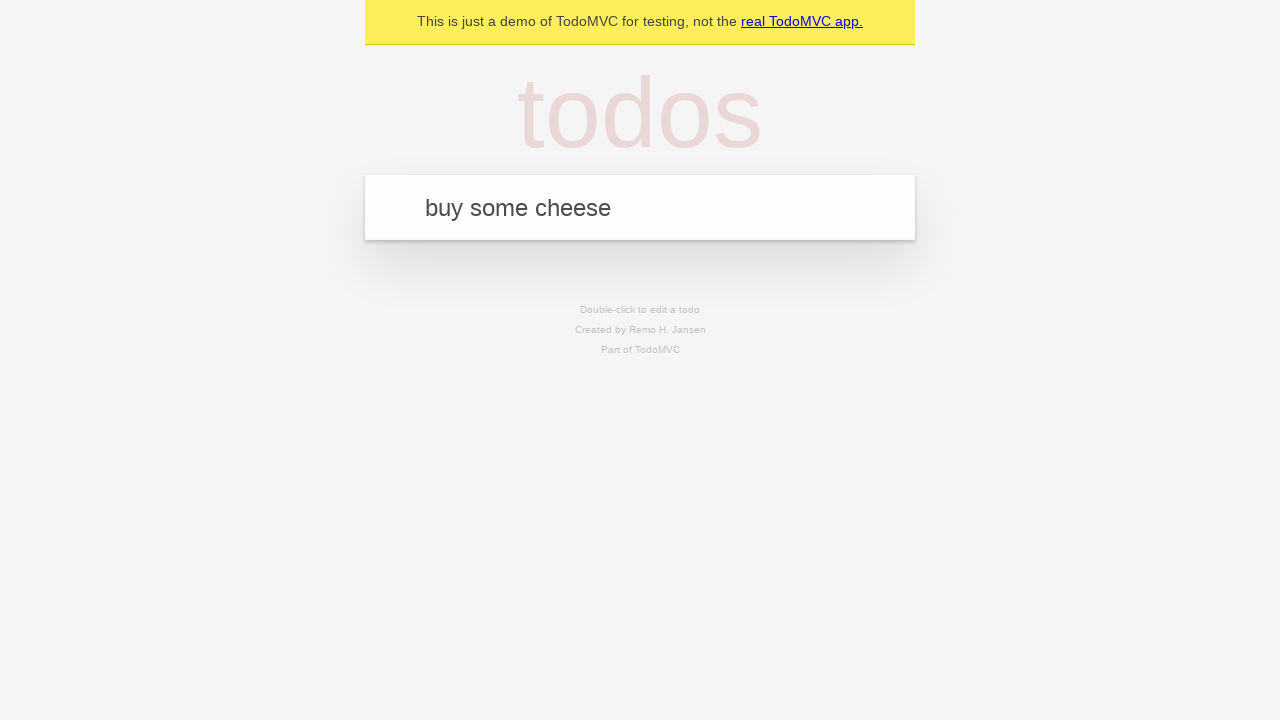

Pressed Enter to create todo 'buy some cheese' on internal:attr=[placeholder="What needs to be done?"i]
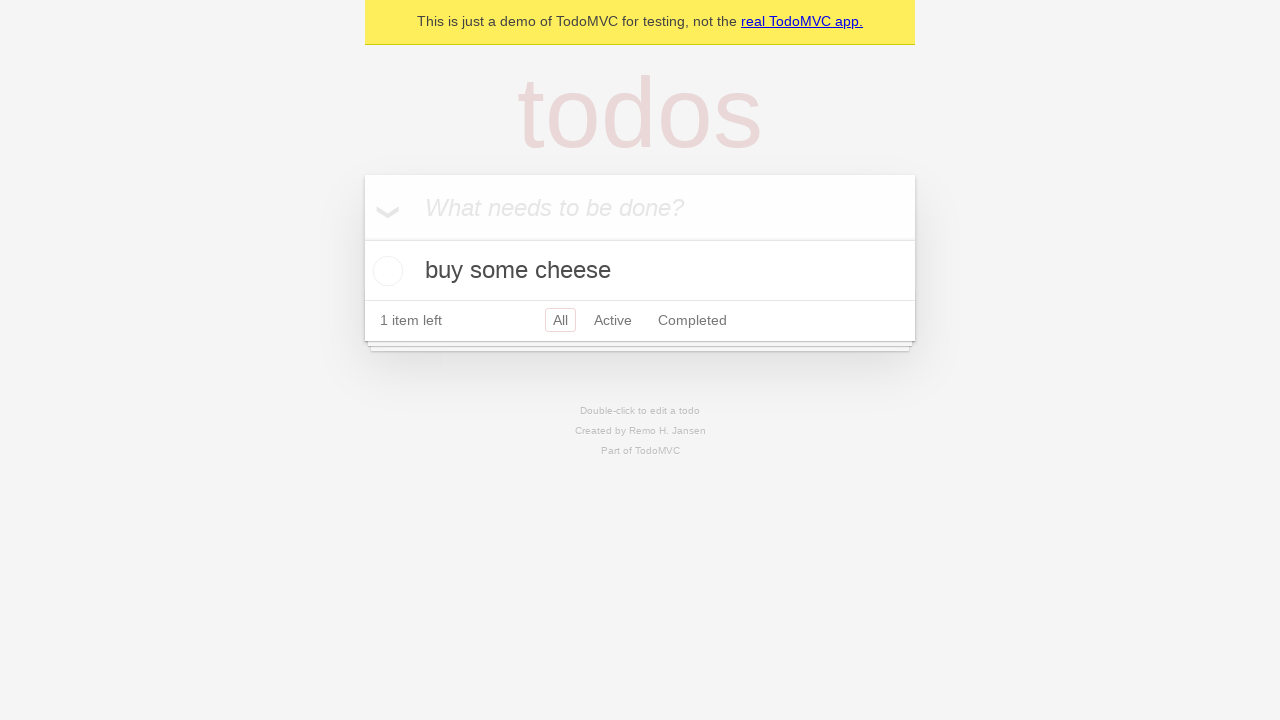

Filled todo input with 'feed the cat' on internal:attr=[placeholder="What needs to be done?"i]
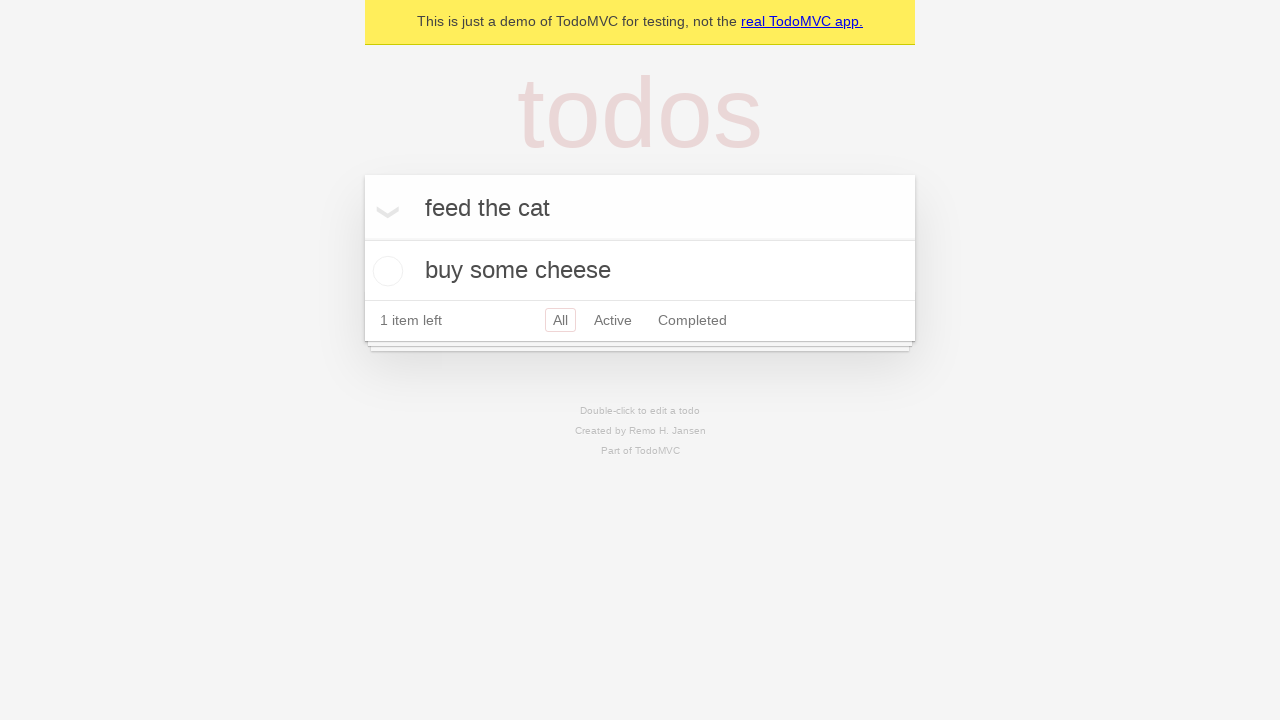

Pressed Enter to create todo 'feed the cat' on internal:attr=[placeholder="What needs to be done?"i]
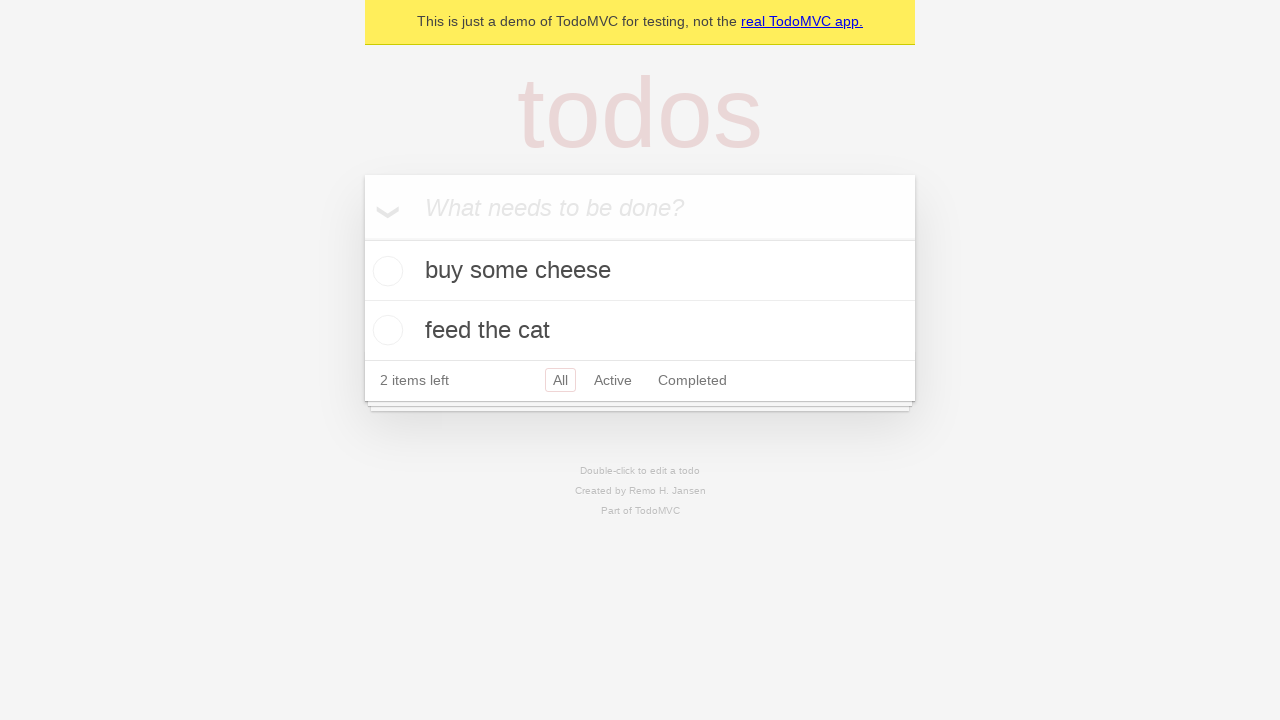

Filled todo input with 'book a doctors appointment' on internal:attr=[placeholder="What needs to be done?"i]
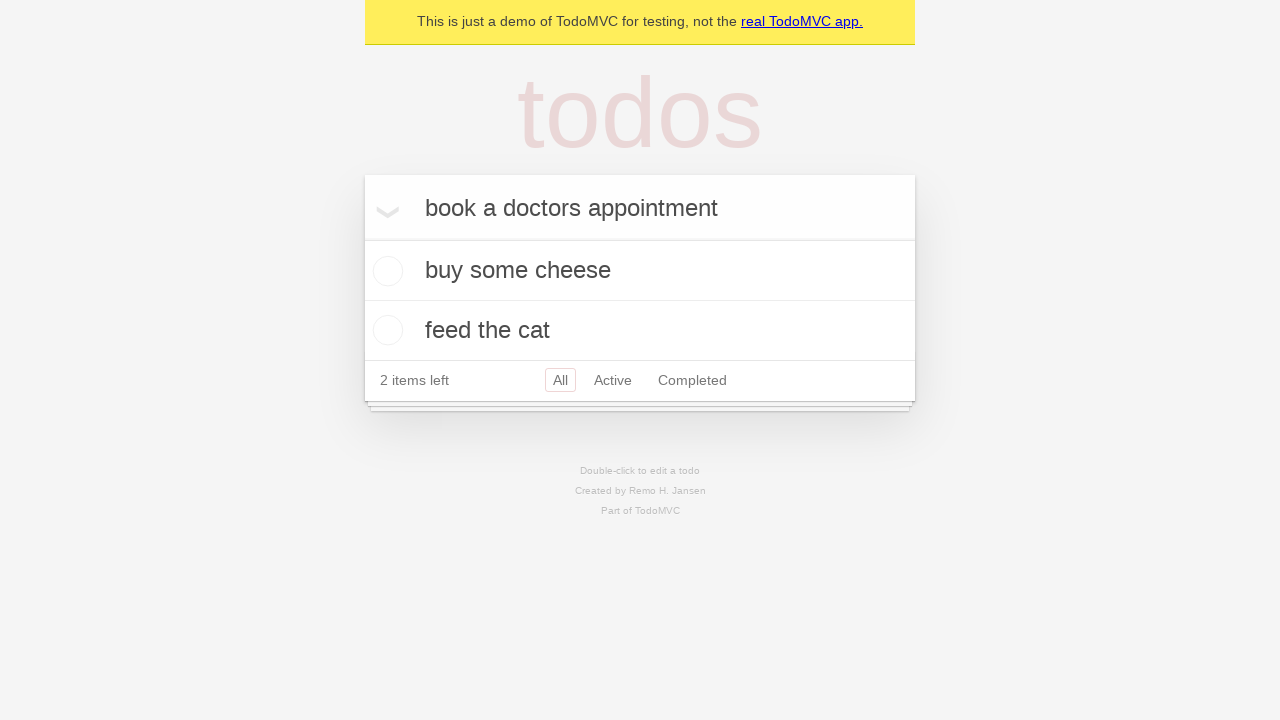

Pressed Enter to create todo 'book a doctors appointment' on internal:attr=[placeholder="What needs to be done?"i]
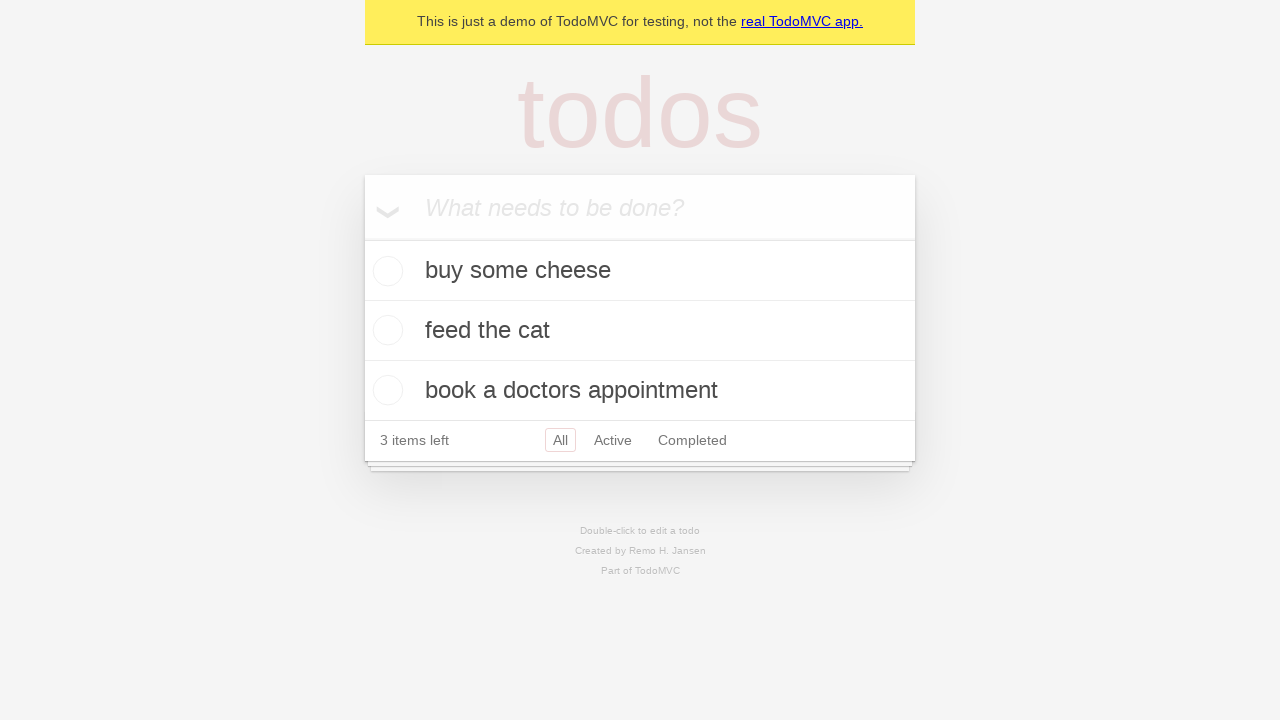

Checked mark-all checkbox to complete all items at (362, 238) on internal:label="Mark all as complete"i
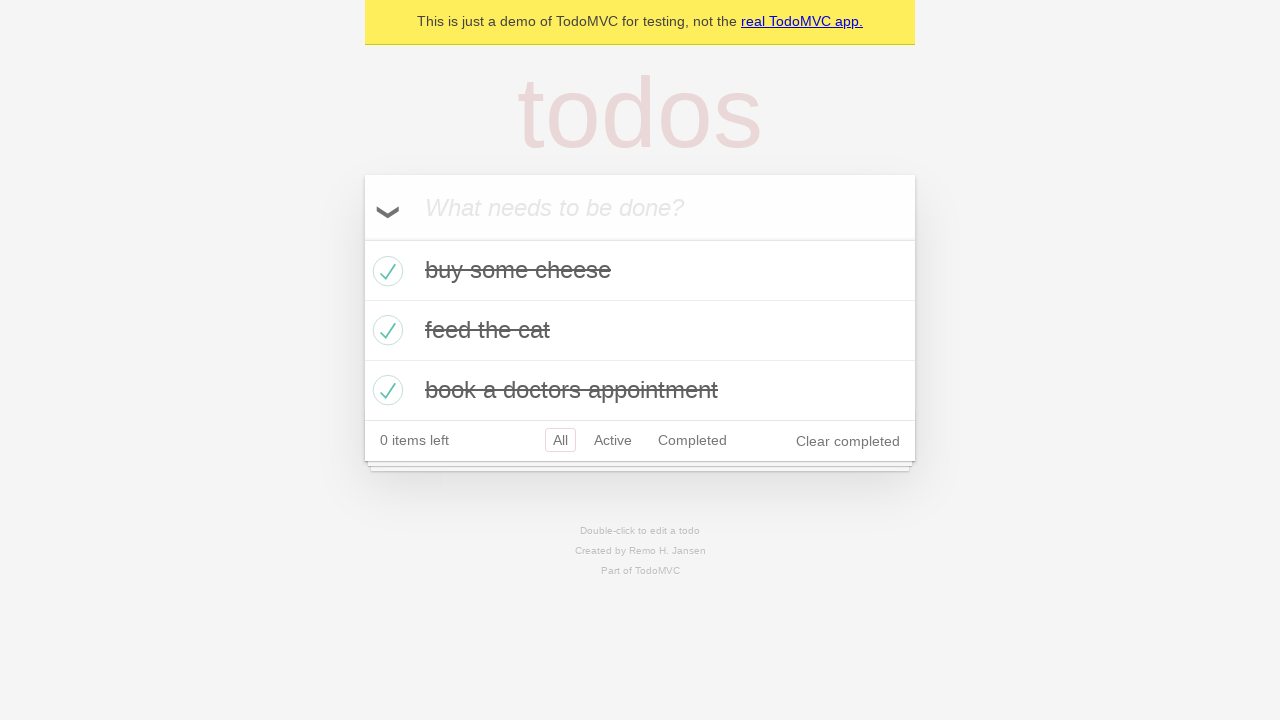

Unchecked mark-all checkbox to clear complete state of all items at (362, 238) on internal:label="Mark all as complete"i
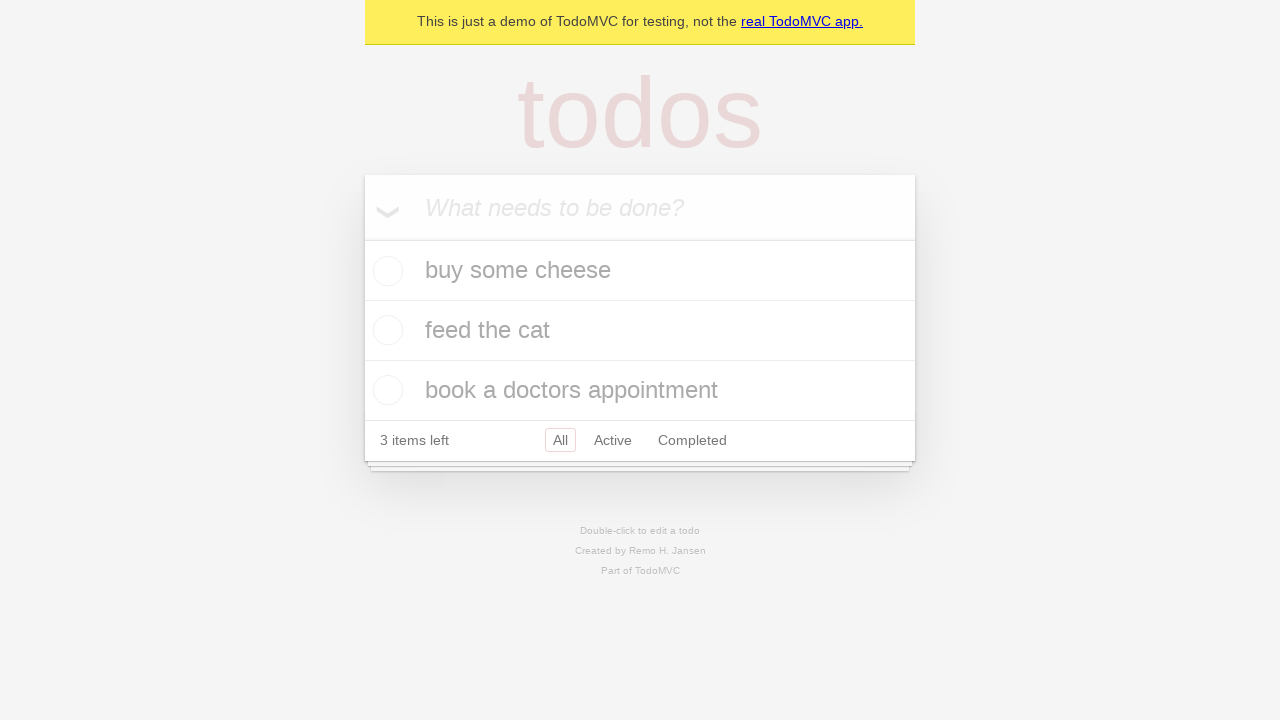

Verified todo items are present in the DOM
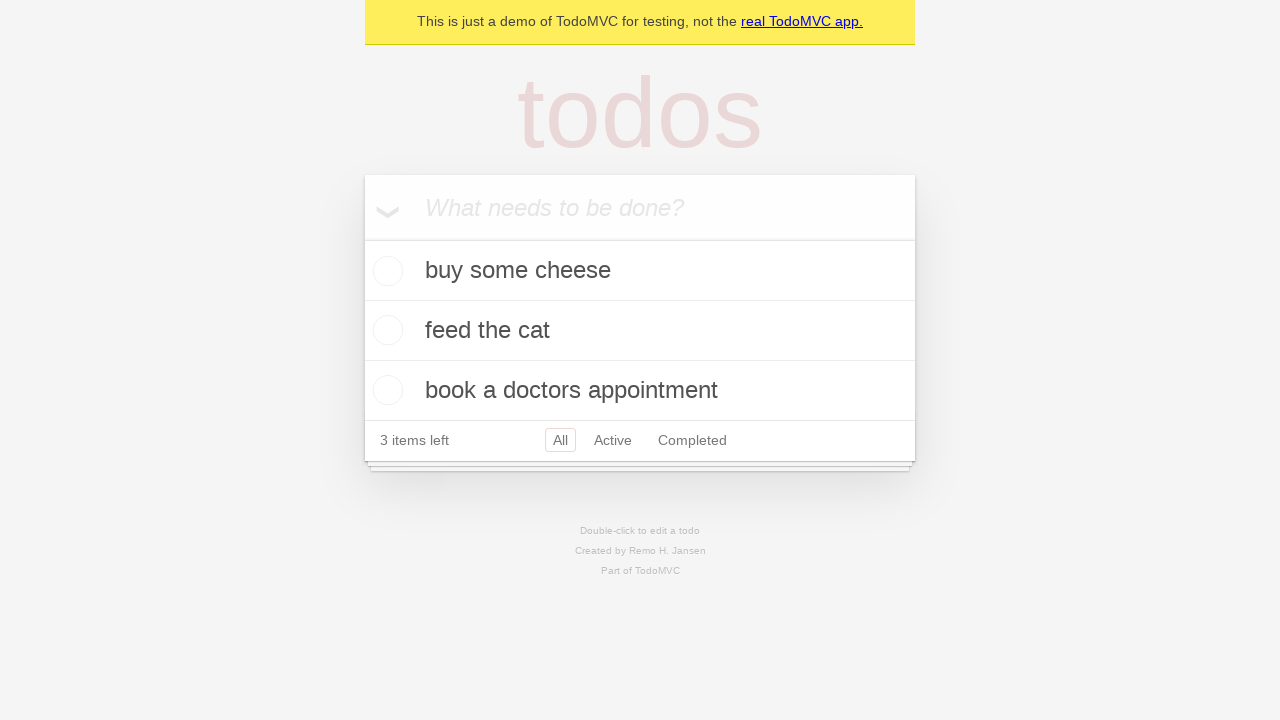

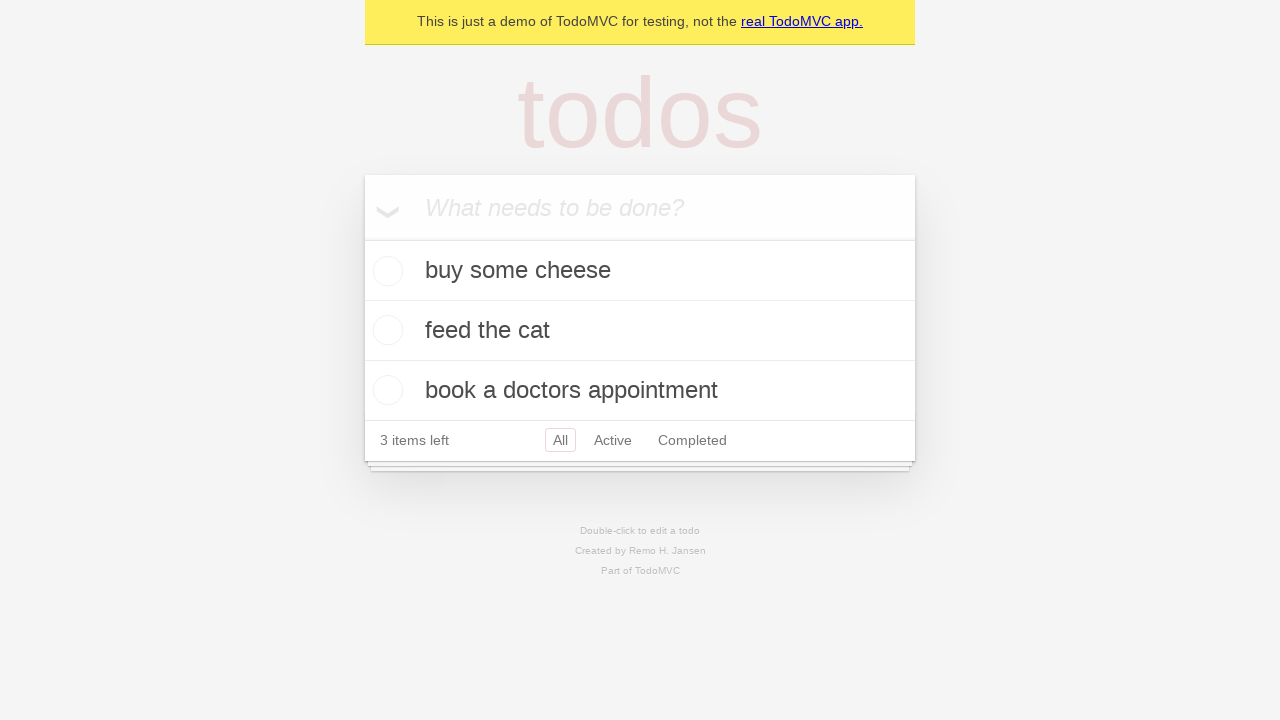